Navigates to W3Schools HTML tutorial page and clicks on a menu item in the left sidebar navigation

Starting URL: https://www.w3schools.com/html/default.asp

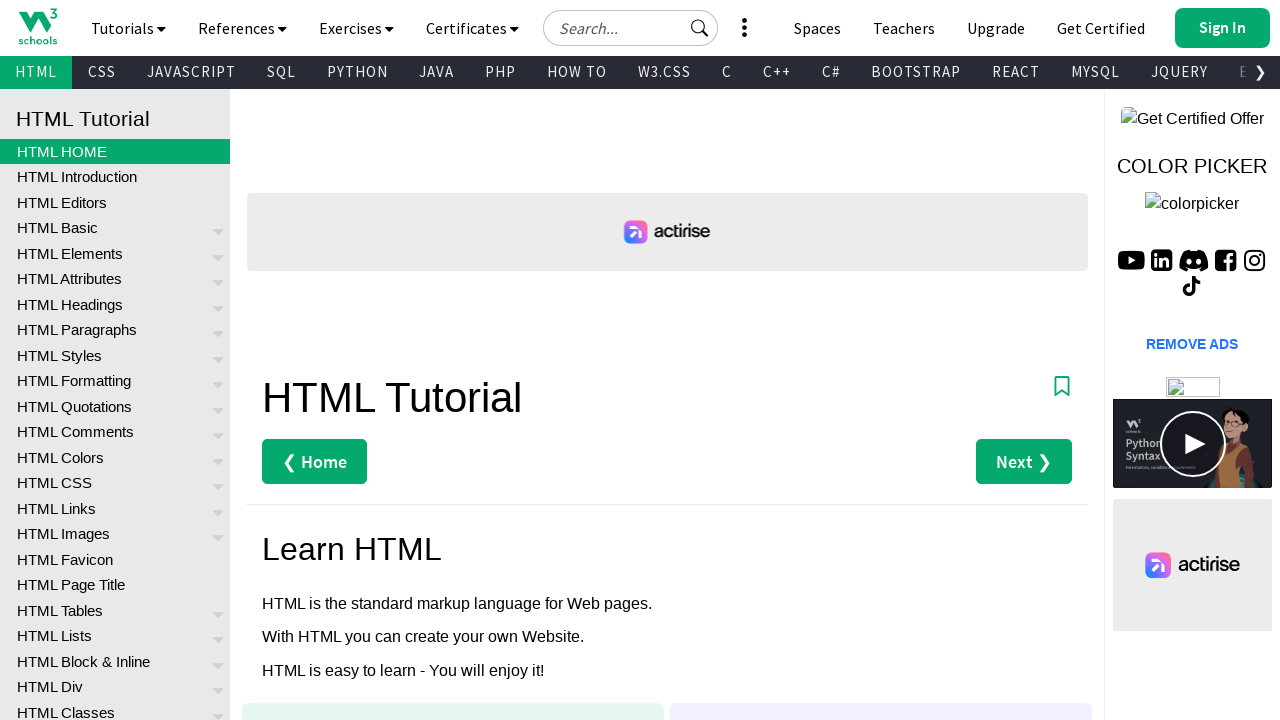

Navigated to W3Schools HTML tutorial page
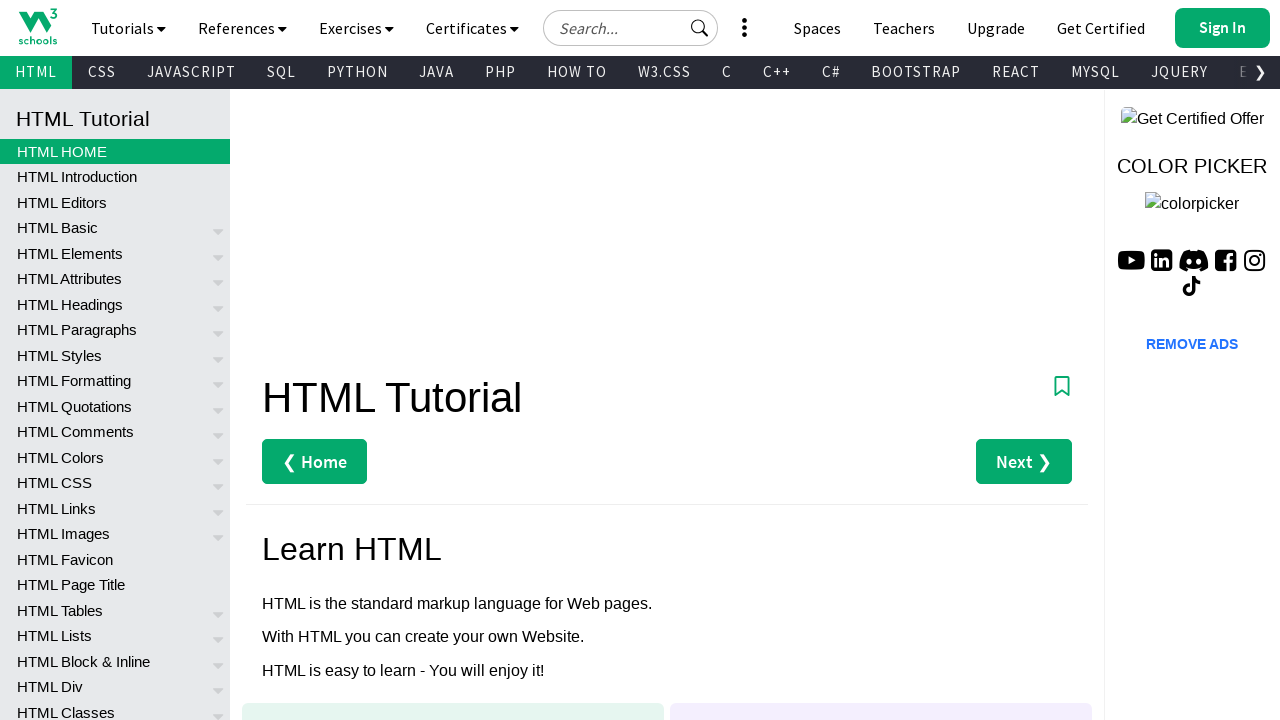

Clicked on menu item in left sidebar navigation at (115, 403) on xpath=//*[@id="leftmenuinnerinner"]/a[64]
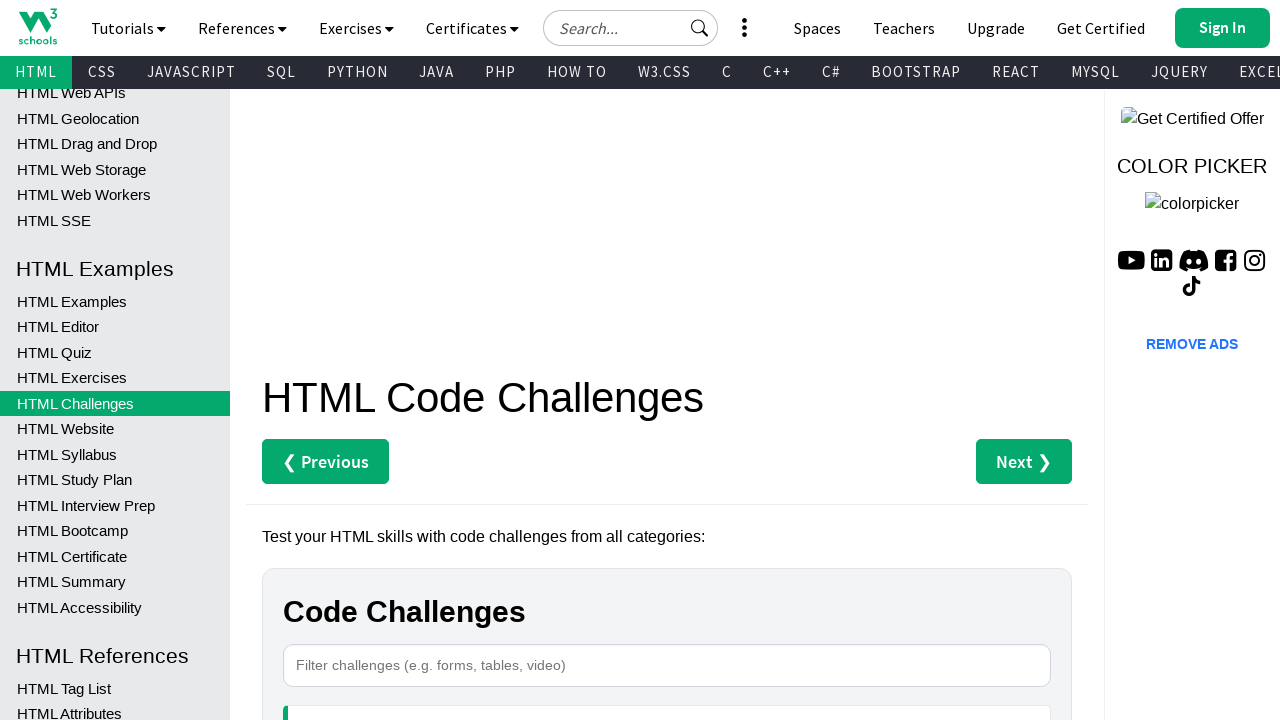

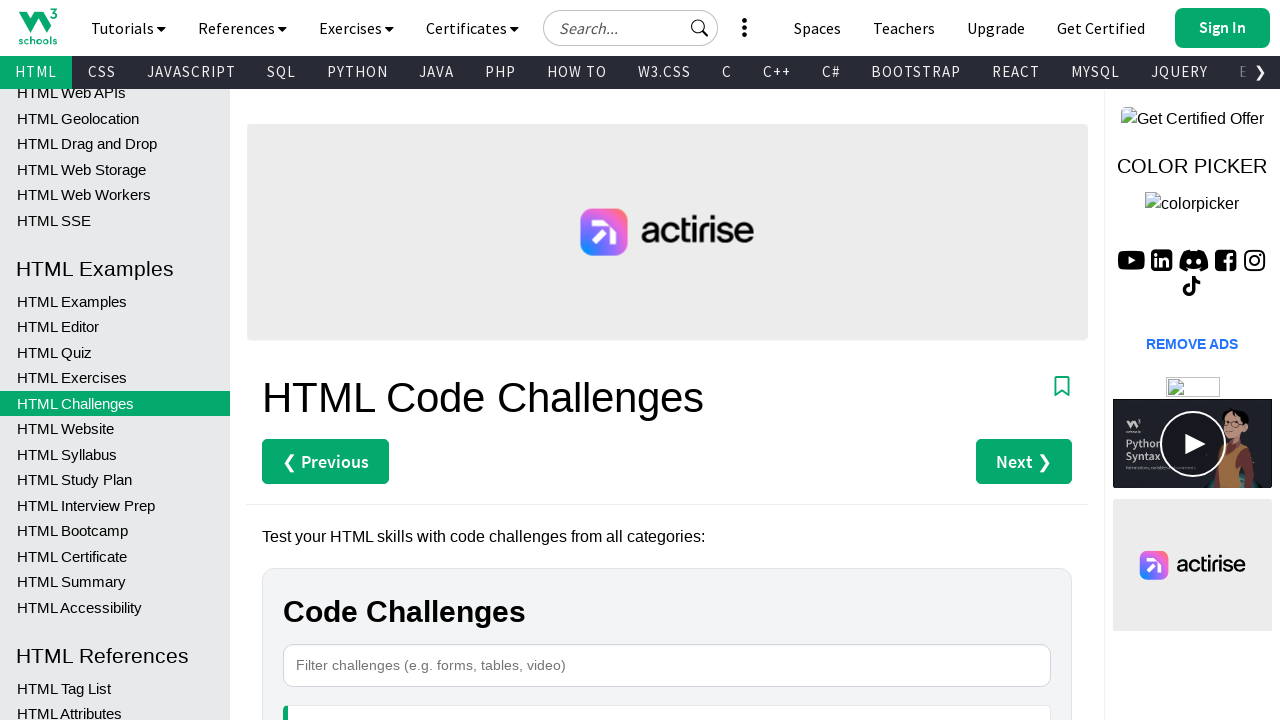